Tests that edits are cancelled when pressing Escape key

Starting URL: https://demo.playwright.dev/todomvc

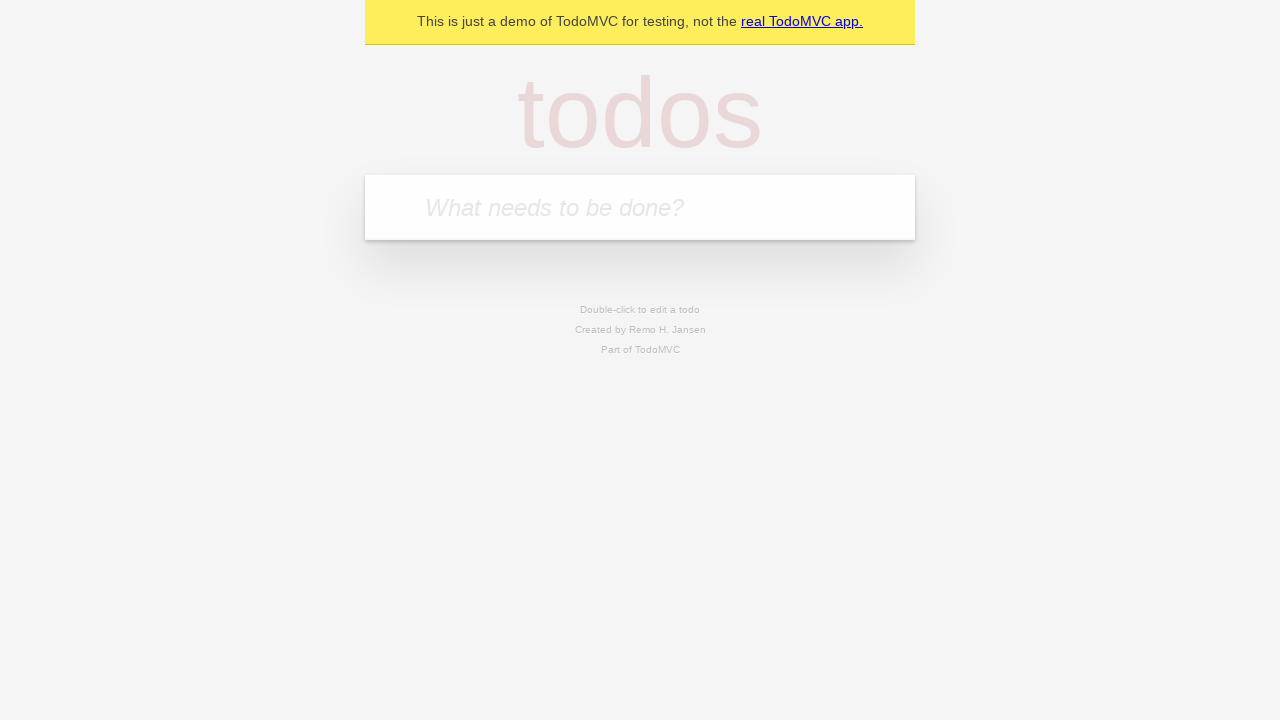

Filled todo input with 'buy some cheese' on internal:attr=[placeholder="What needs to be done?"i]
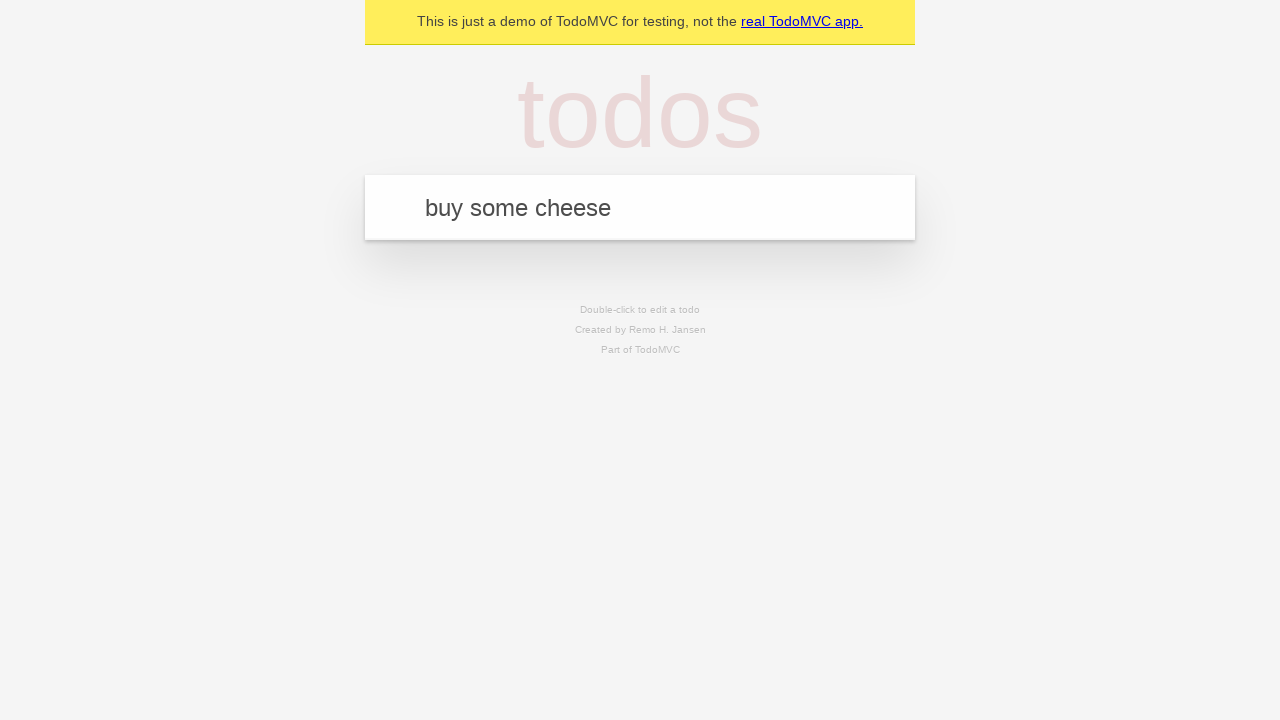

Pressed Enter to add first todo on internal:attr=[placeholder="What needs to be done?"i]
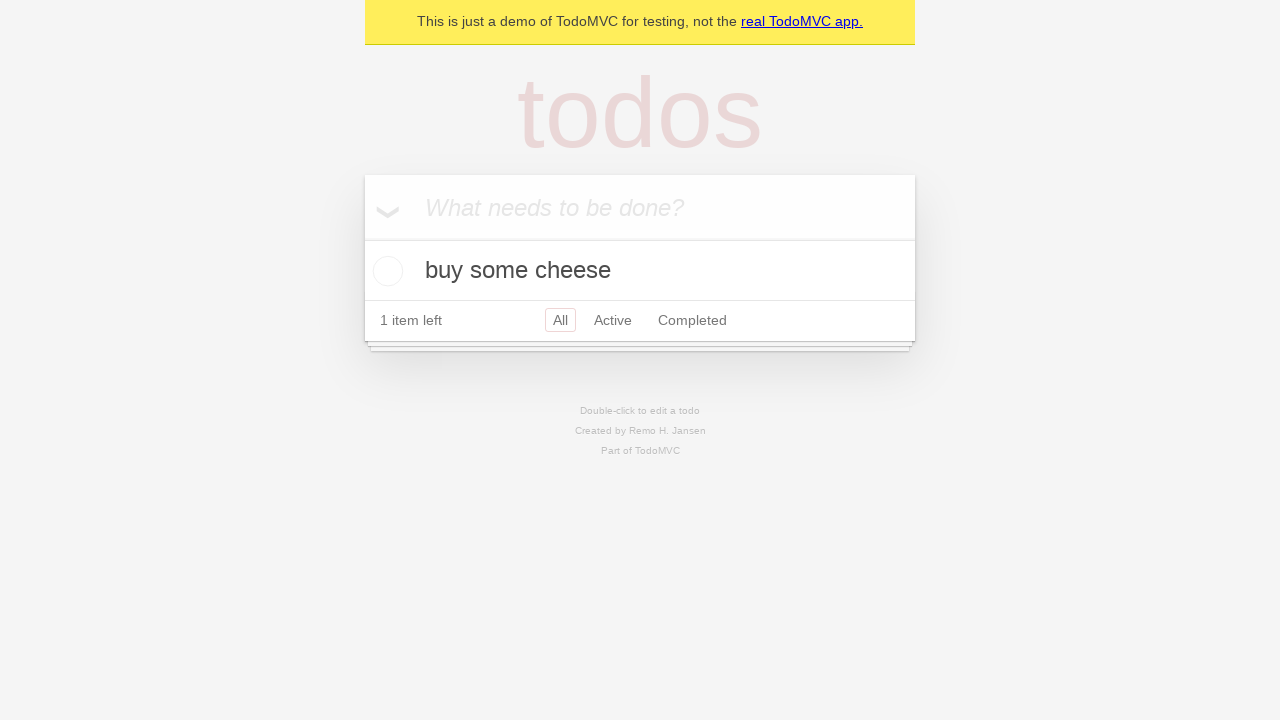

Filled todo input with 'feed the cat' on internal:attr=[placeholder="What needs to be done?"i]
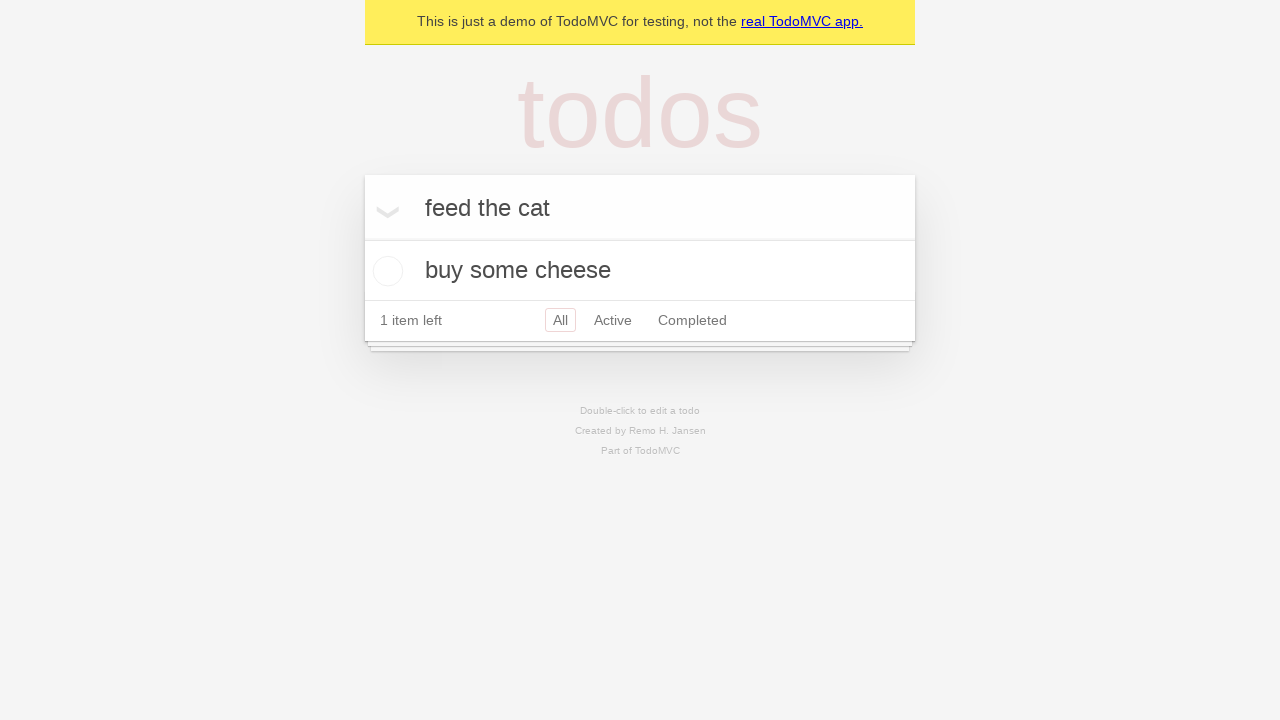

Pressed Enter to add second todo on internal:attr=[placeholder="What needs to be done?"i]
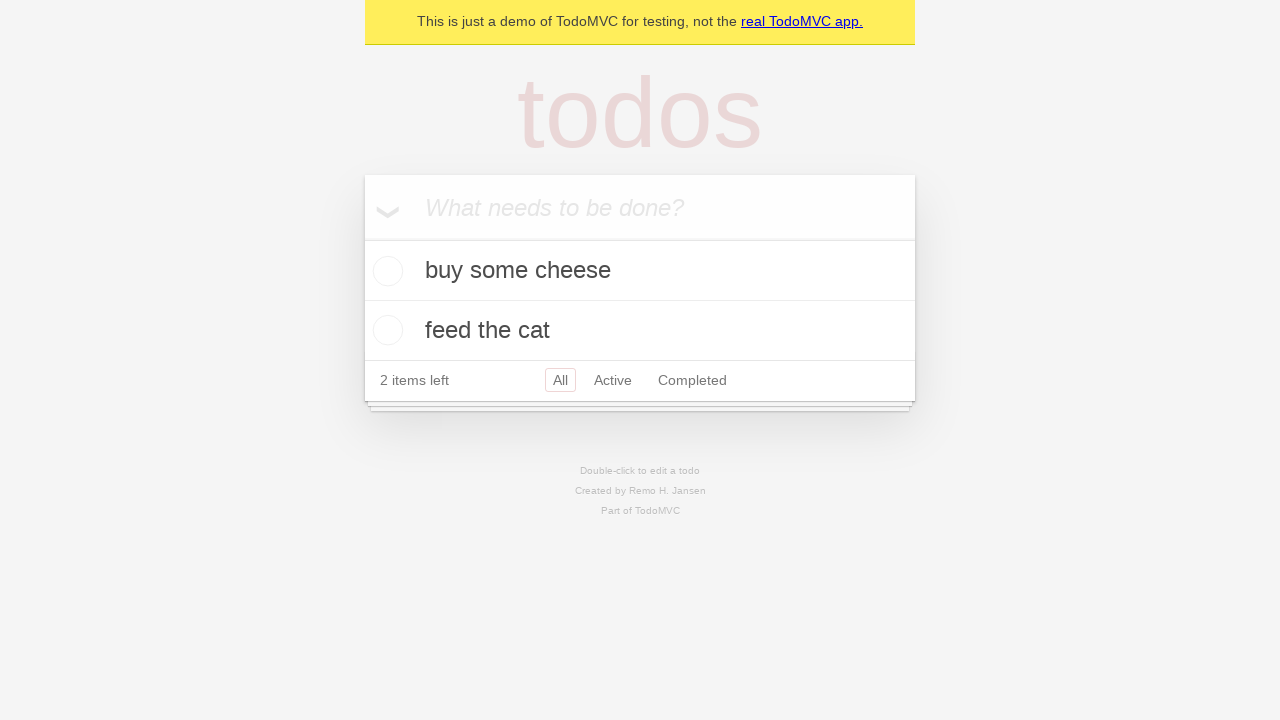

Filled todo input with 'book a doctors appointment' on internal:attr=[placeholder="What needs to be done?"i]
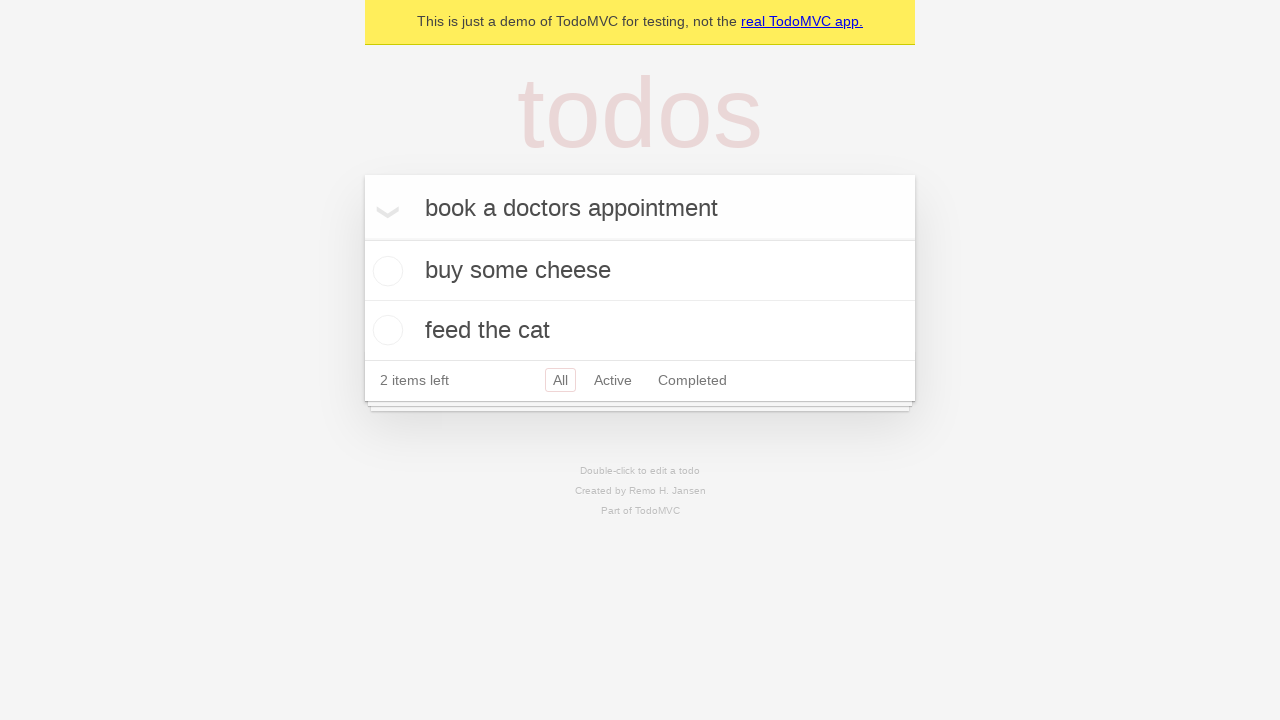

Pressed Enter to add third todo on internal:attr=[placeholder="What needs to be done?"i]
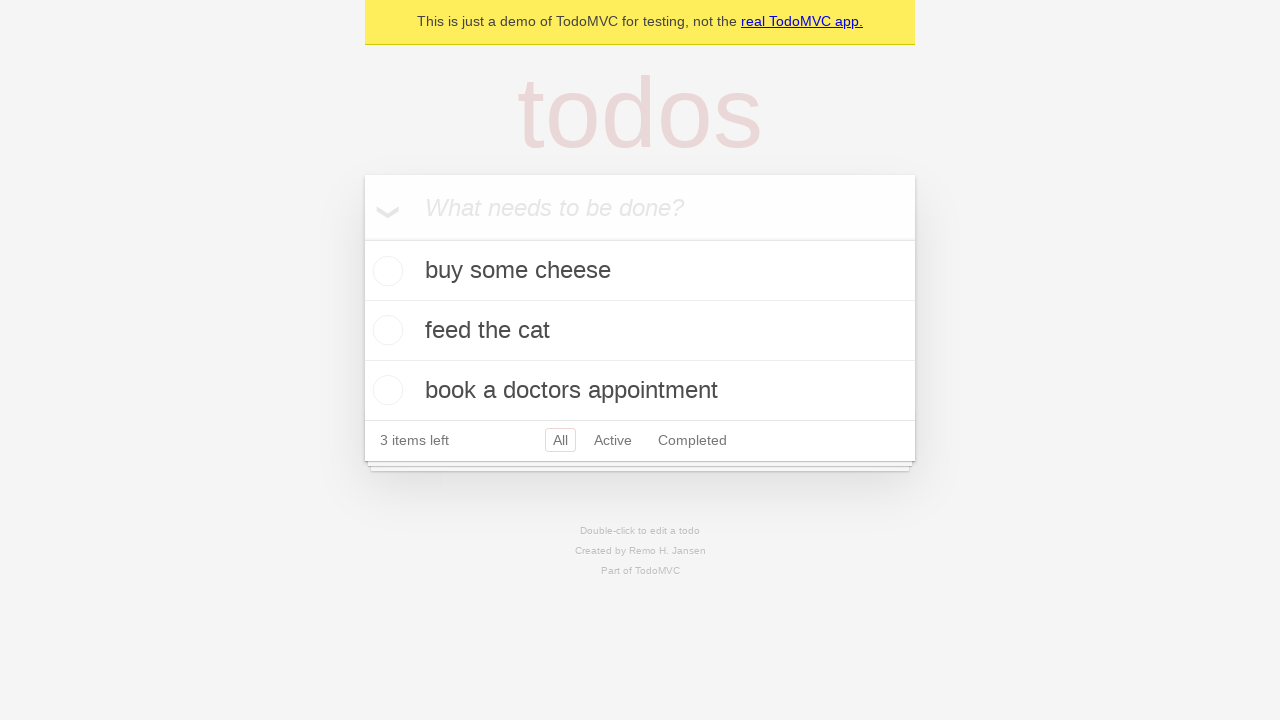

Double-clicked second todo to enter edit mode at (640, 331) on internal:testid=[data-testid="todo-item"s] >> nth=1
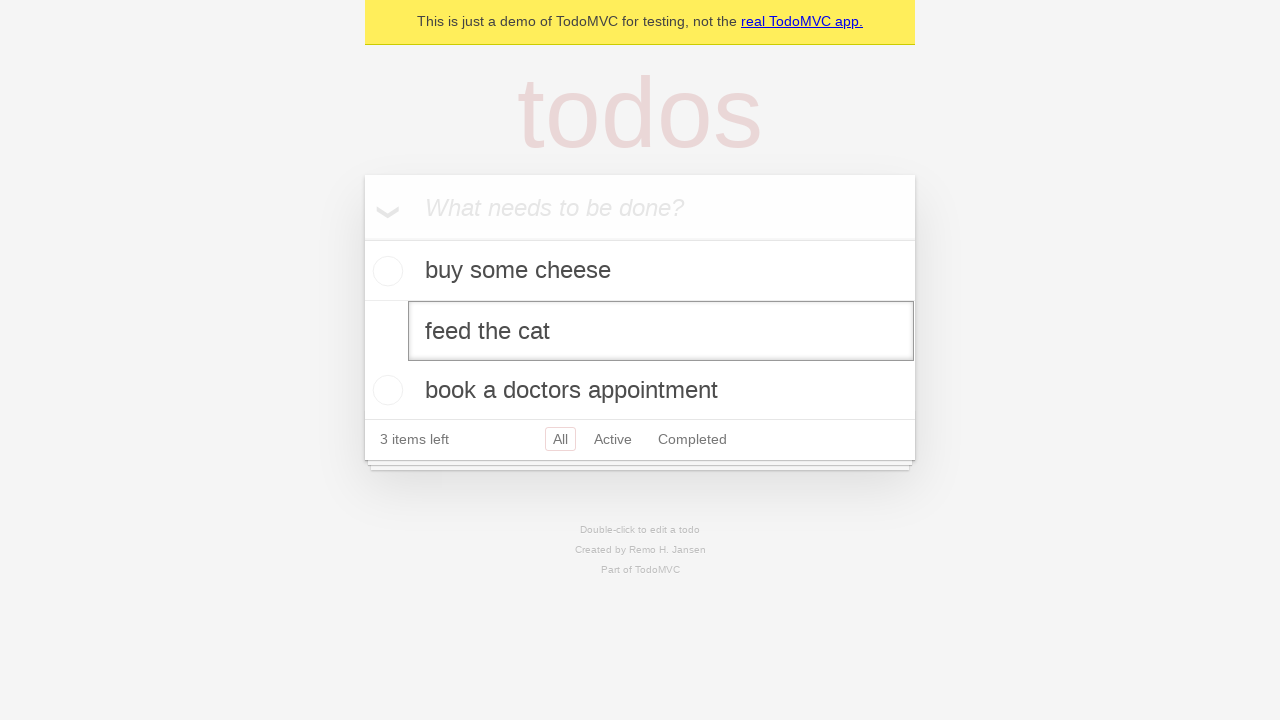

Filled edit field with 'buy some sausages' on internal:testid=[data-testid="todo-item"s] >> nth=1 >> internal:role=textbox[nam
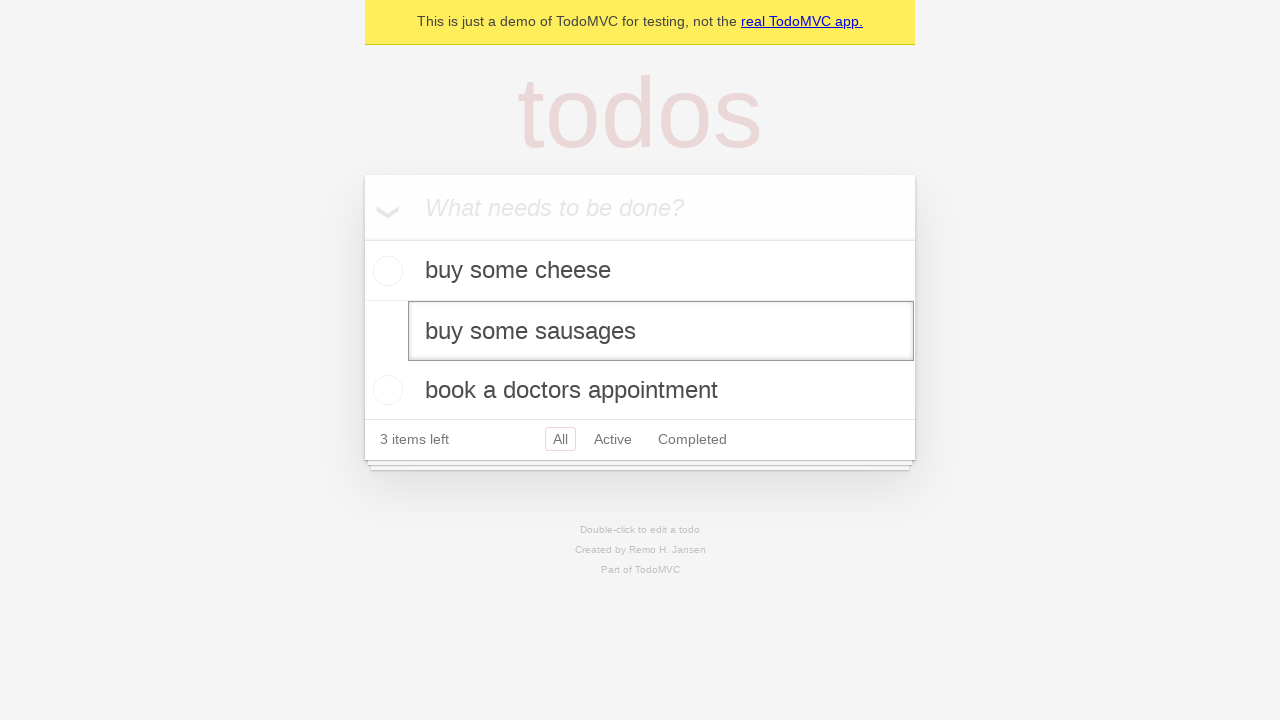

Pressed Escape key to cancel edit and revert changes on internal:testid=[data-testid="todo-item"s] >> nth=1 >> internal:role=textbox[nam
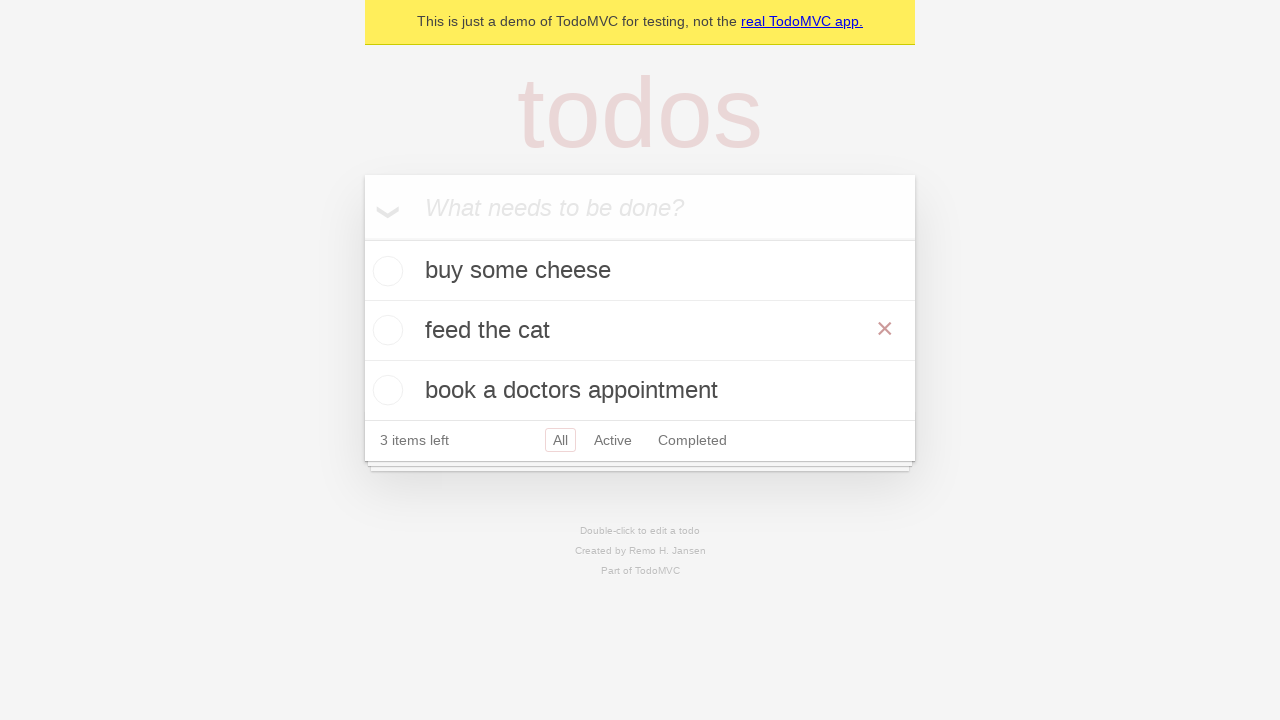

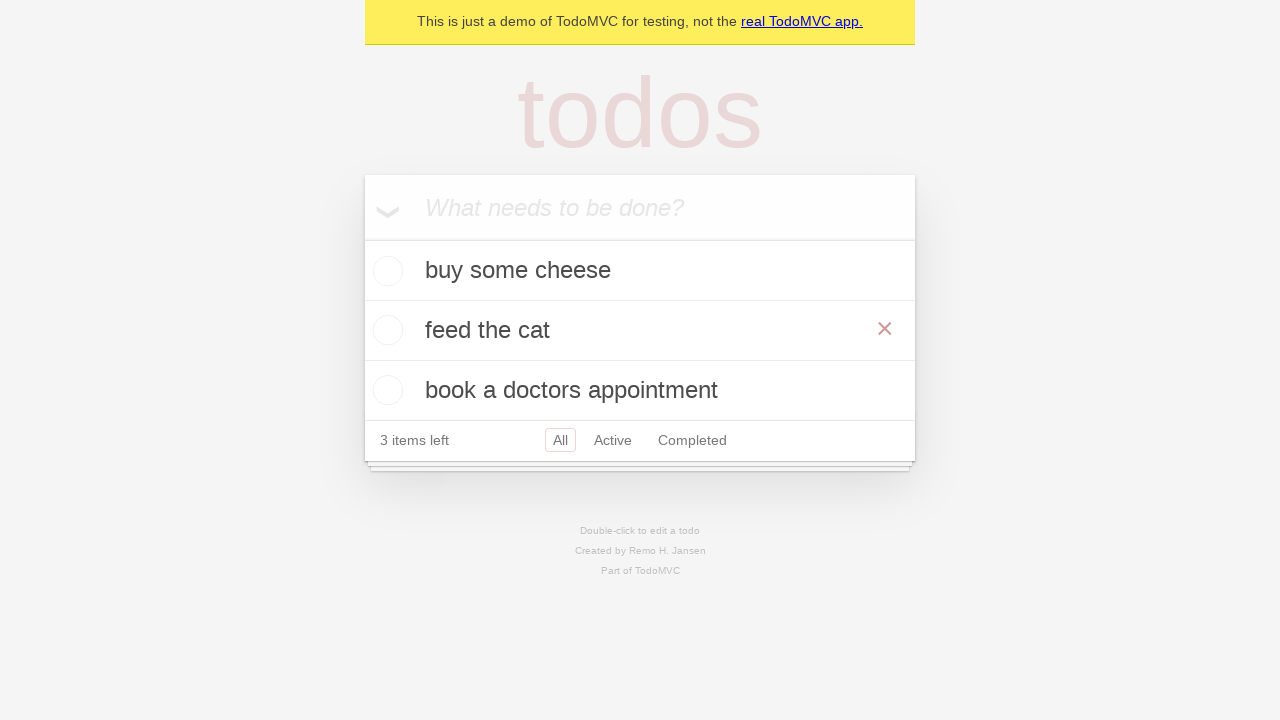